Tests multiple file upload functionality on W3Schools by uploading multiple files to a file input element within an iframe

Starting URL: https://www.w3schools.com/jsref/tryit.asp?filename=tryjsref_fileupload_multiple

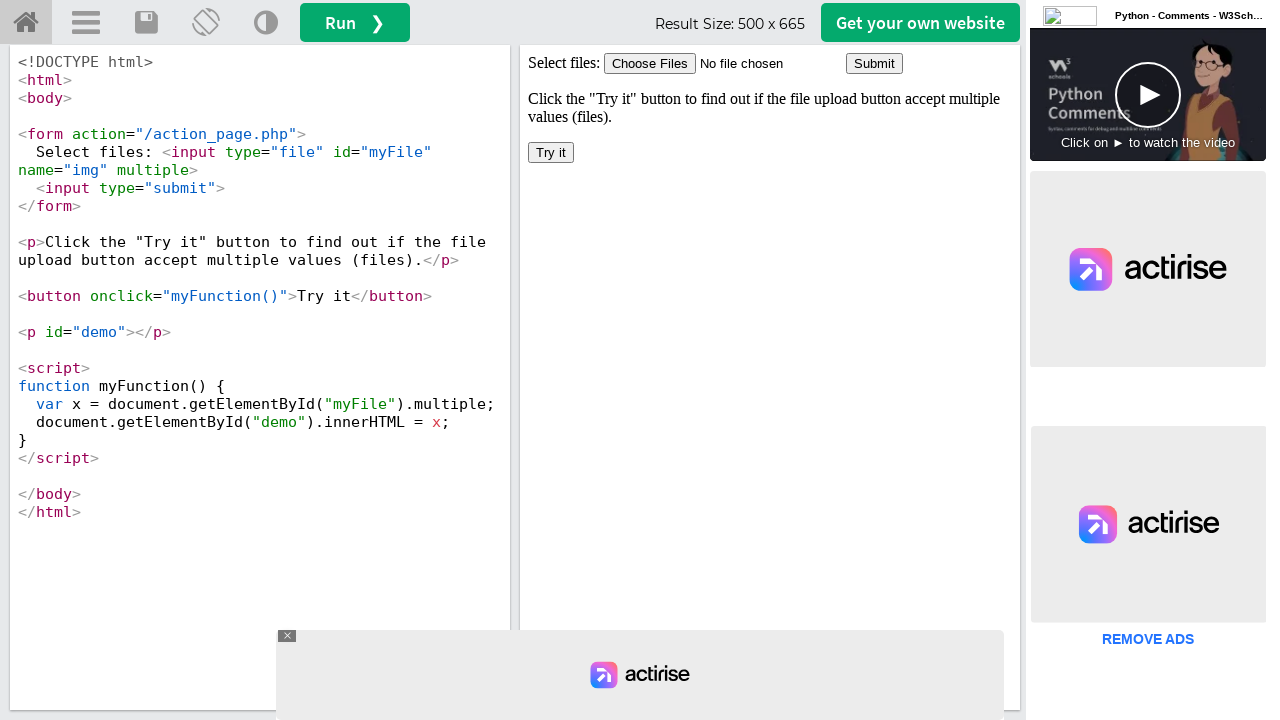

Created temporary directory for test files
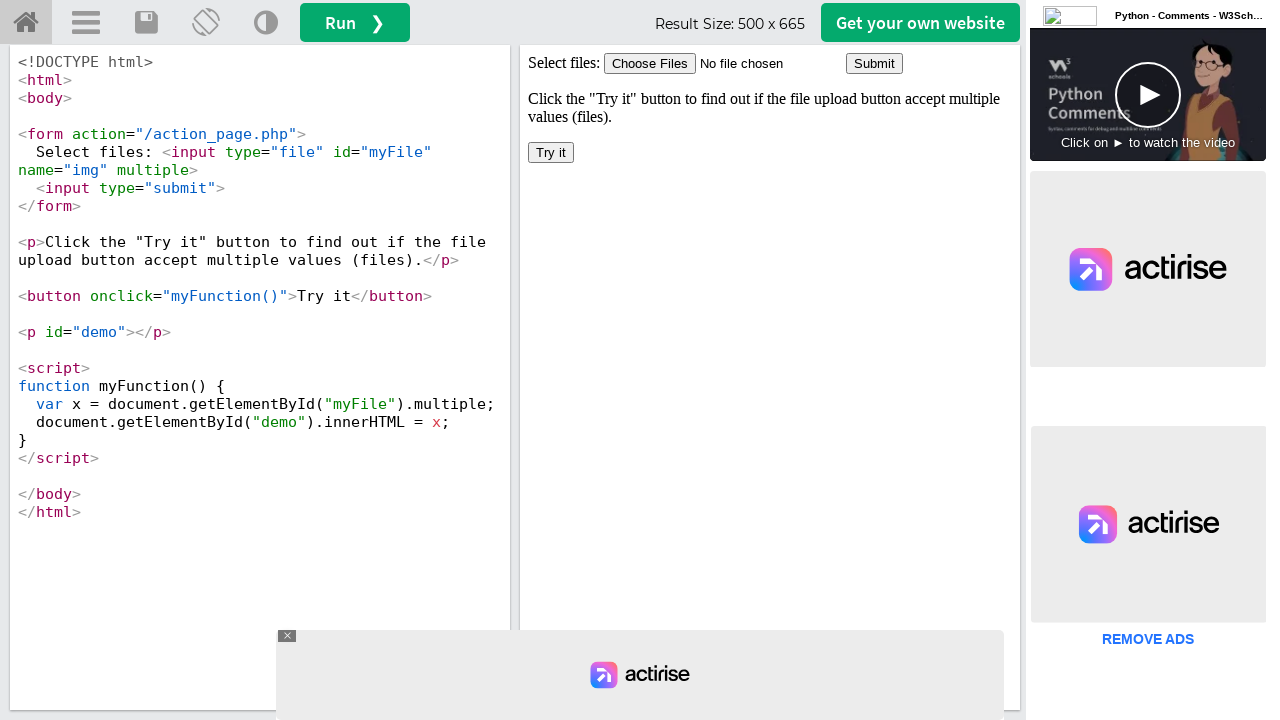

Created first test file (test_image1.jpg)
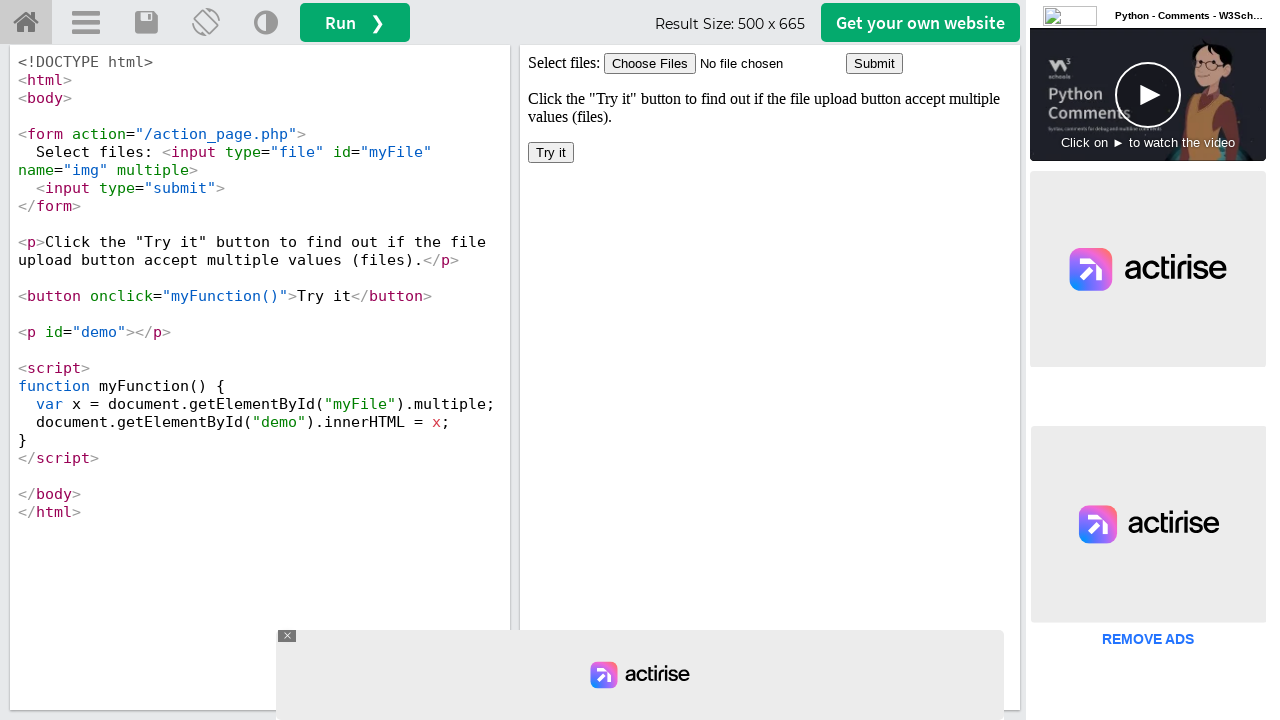

Created second test file (test_image2.jpg)
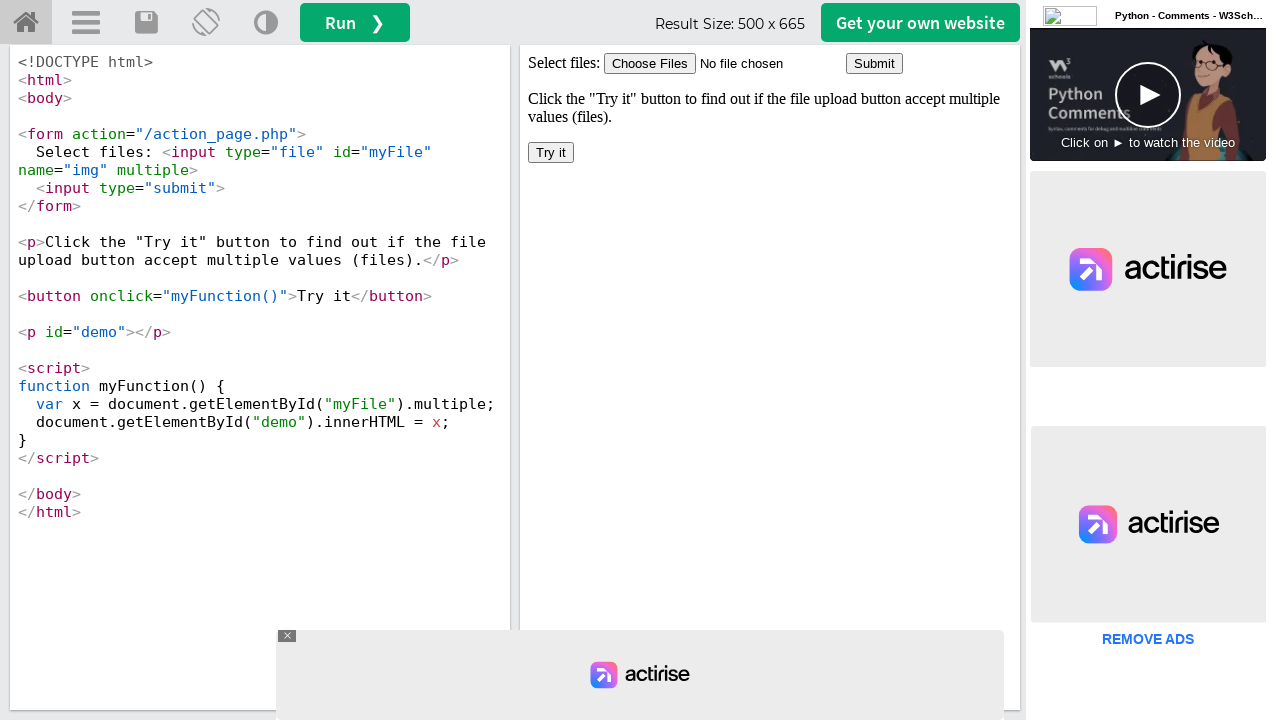

Uploaded multiple files (test_image1.jpg and test_image2.jpg) to file input in iframe
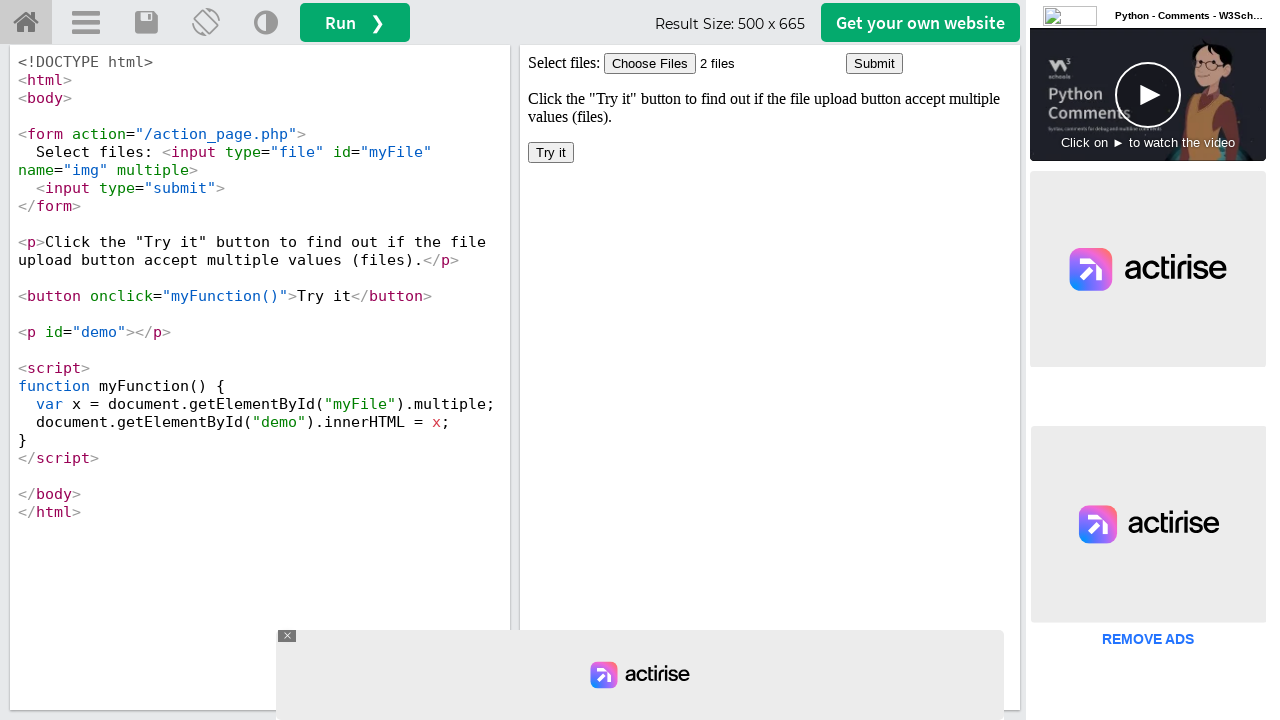

Removed first temporary test file
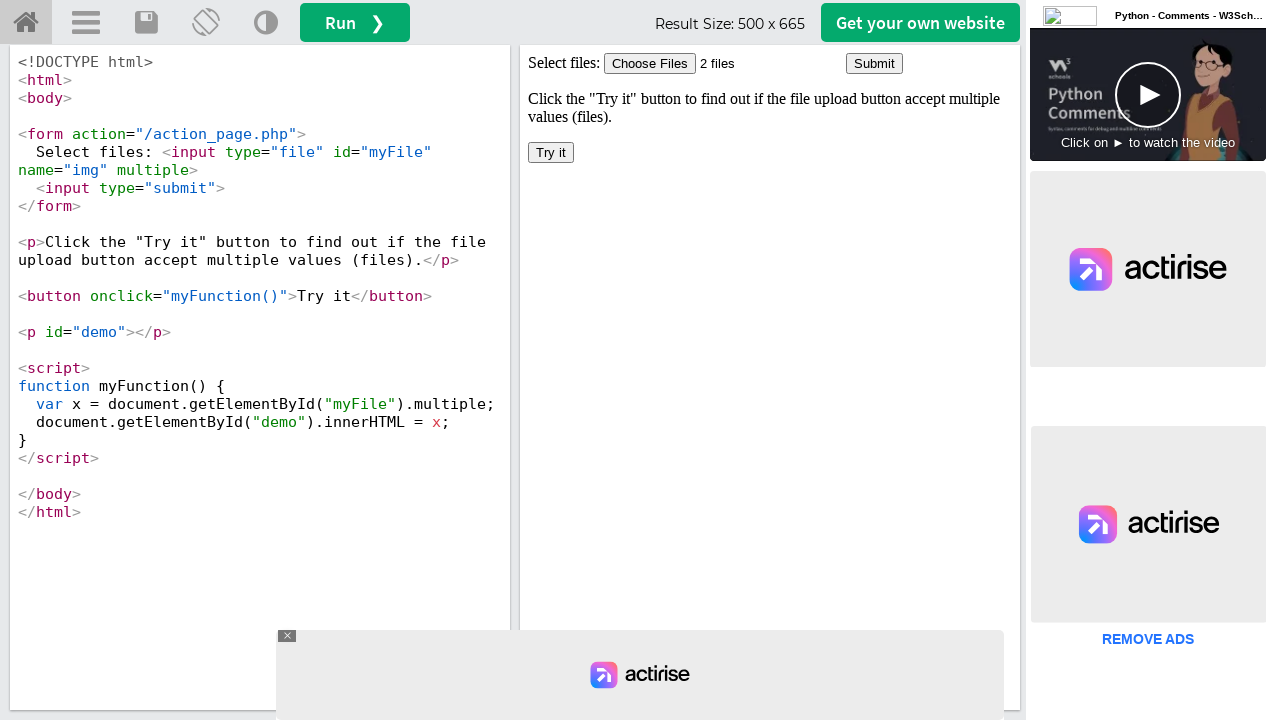

Removed second temporary test file
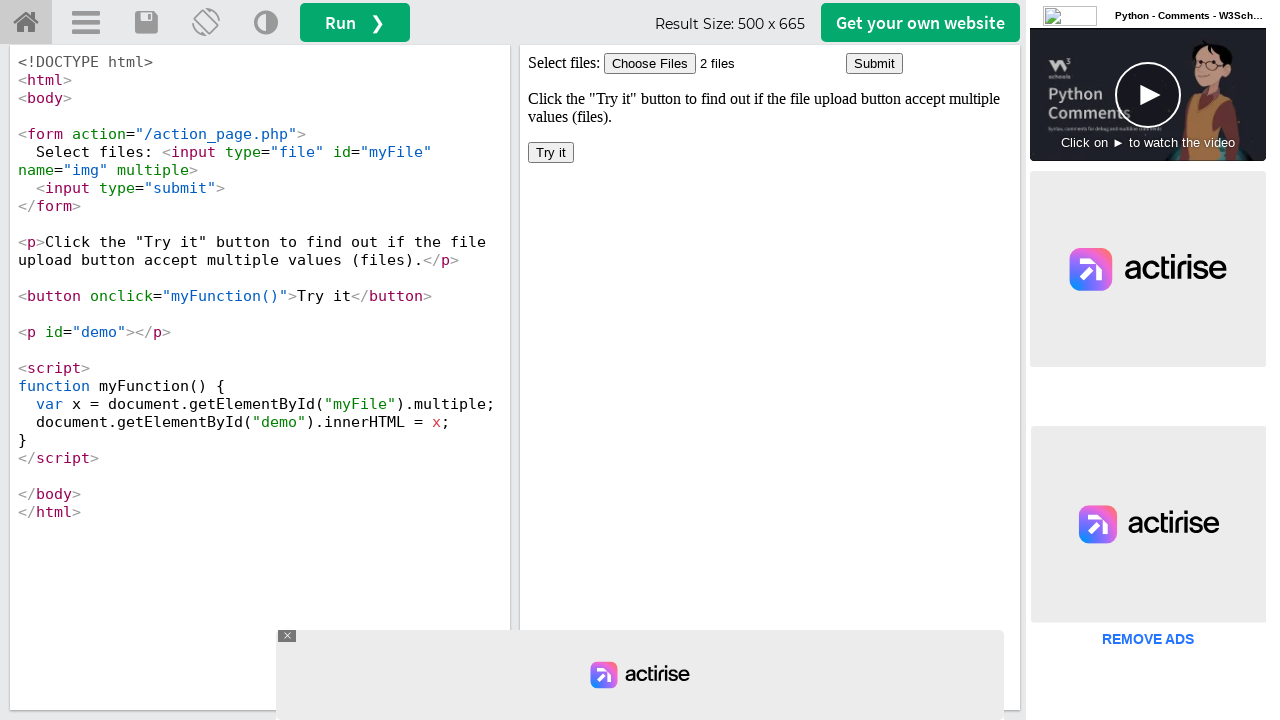

Removed temporary directory
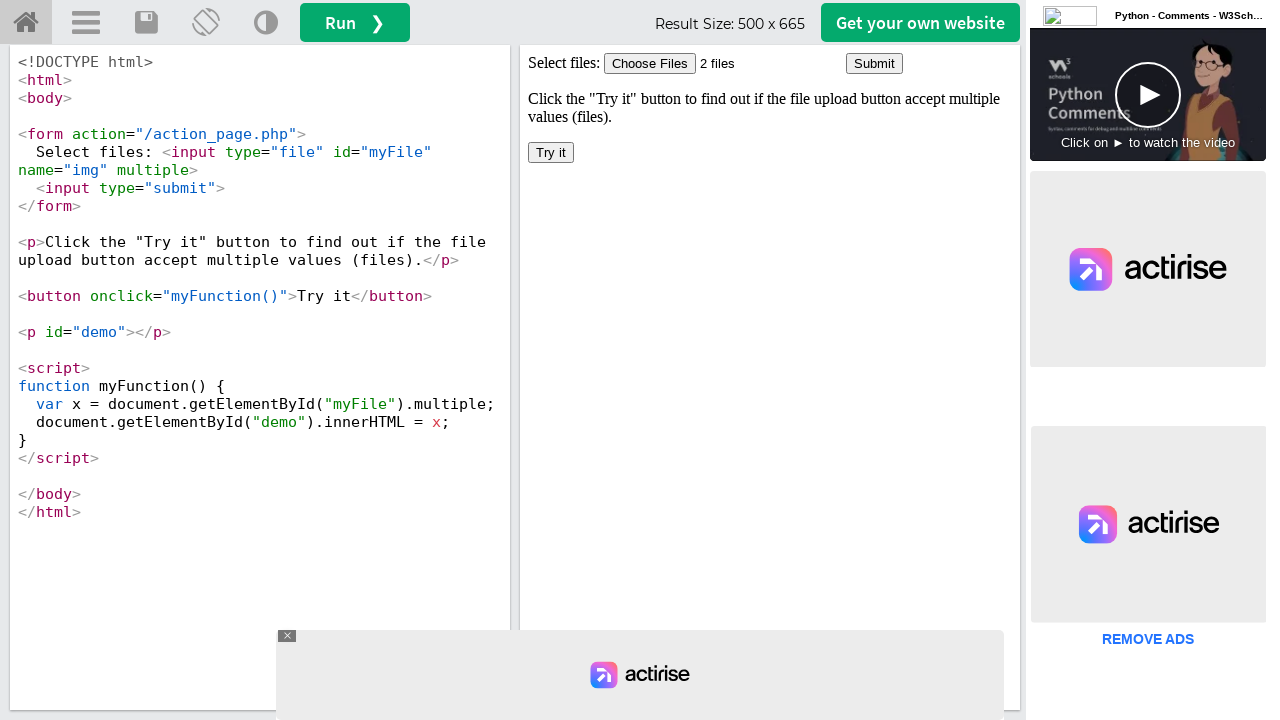

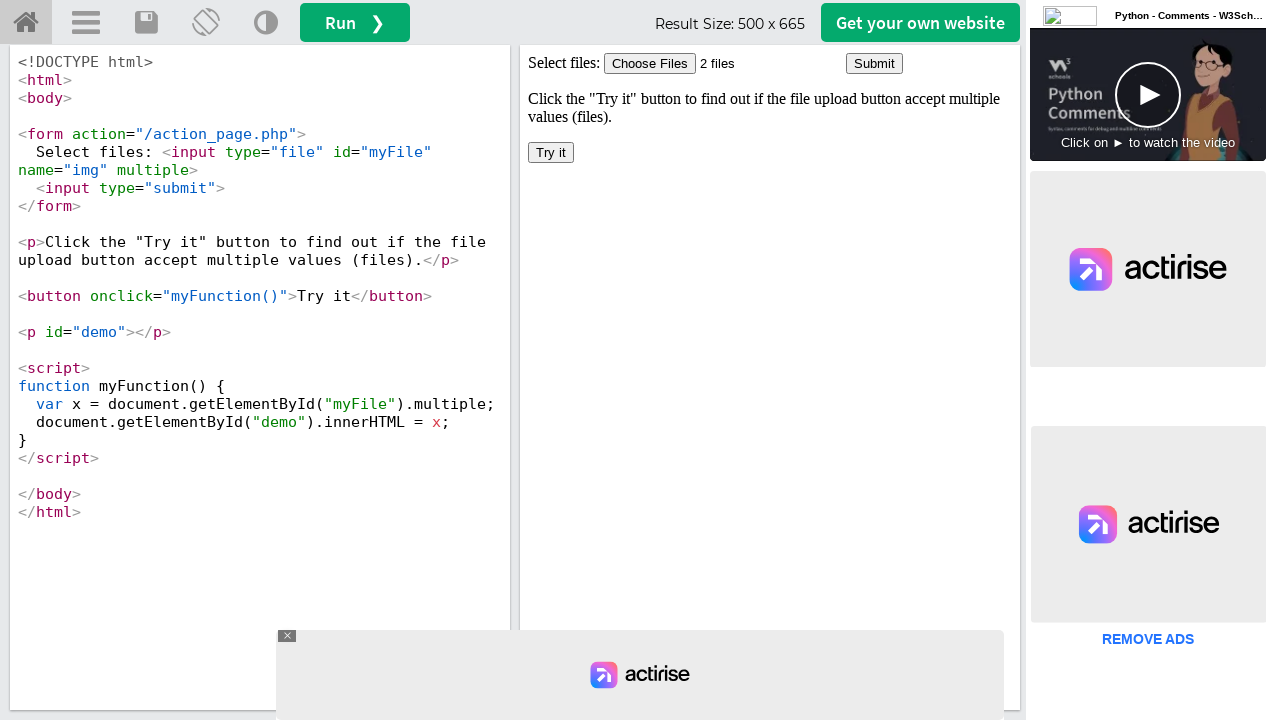